Tests error message display when trying to finalize with empty fields - enters a code, clicks insert, then clicks finalize without filling other fields

Starting URL: https://ciscodeto.github.io/AcodemiaGerenciamento/ymodalidades.html

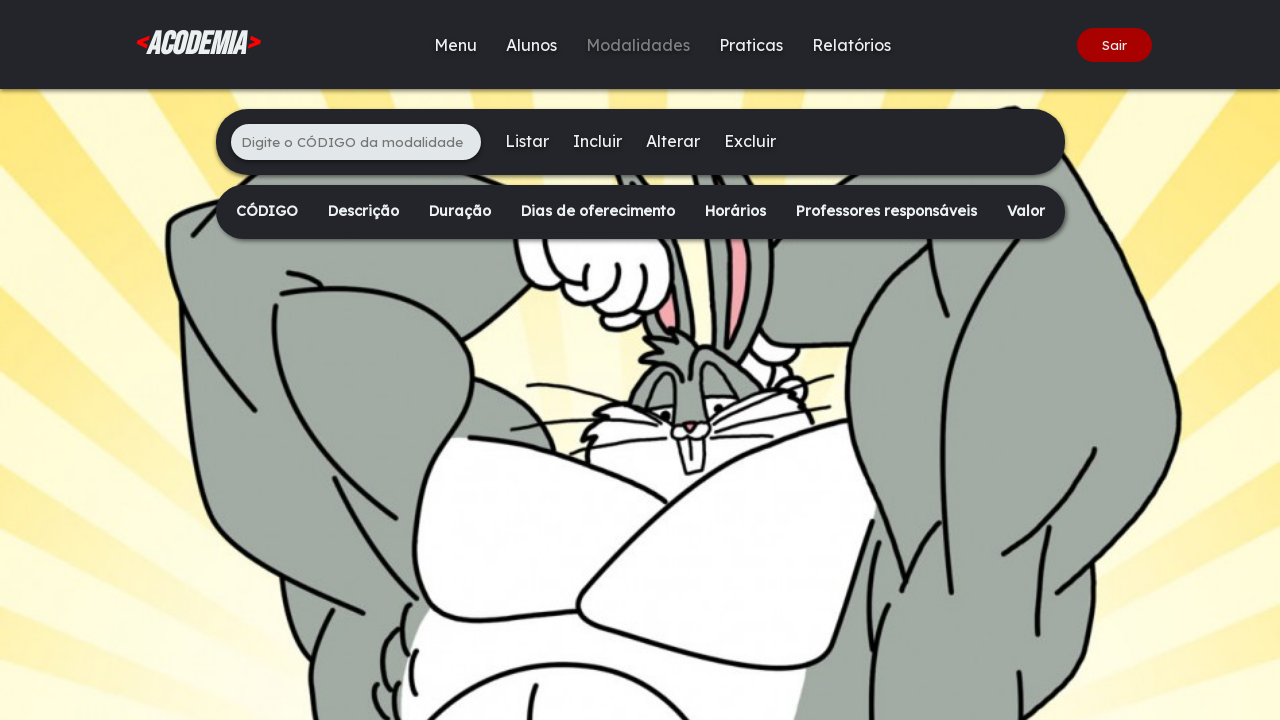

Waited for code input field to load
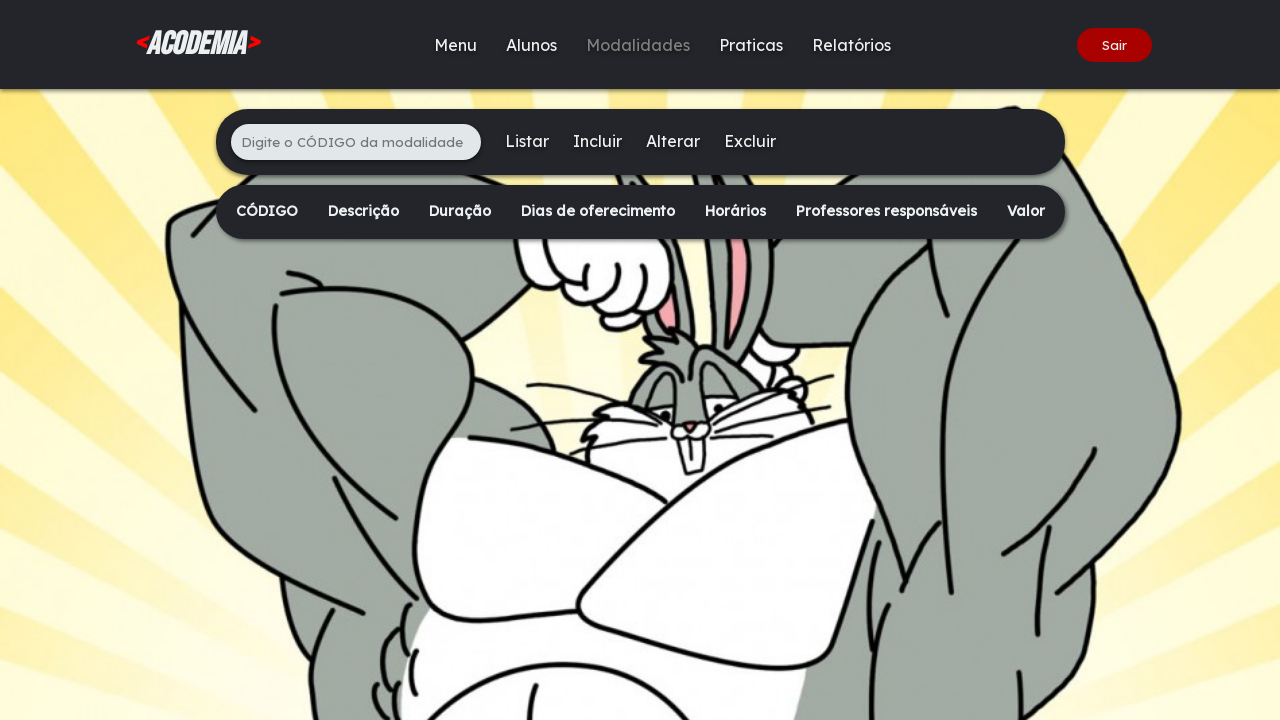

Filled code input field with '562' on xpath=/html/body/div[2]/main/div[1]/ul/li[1]/input
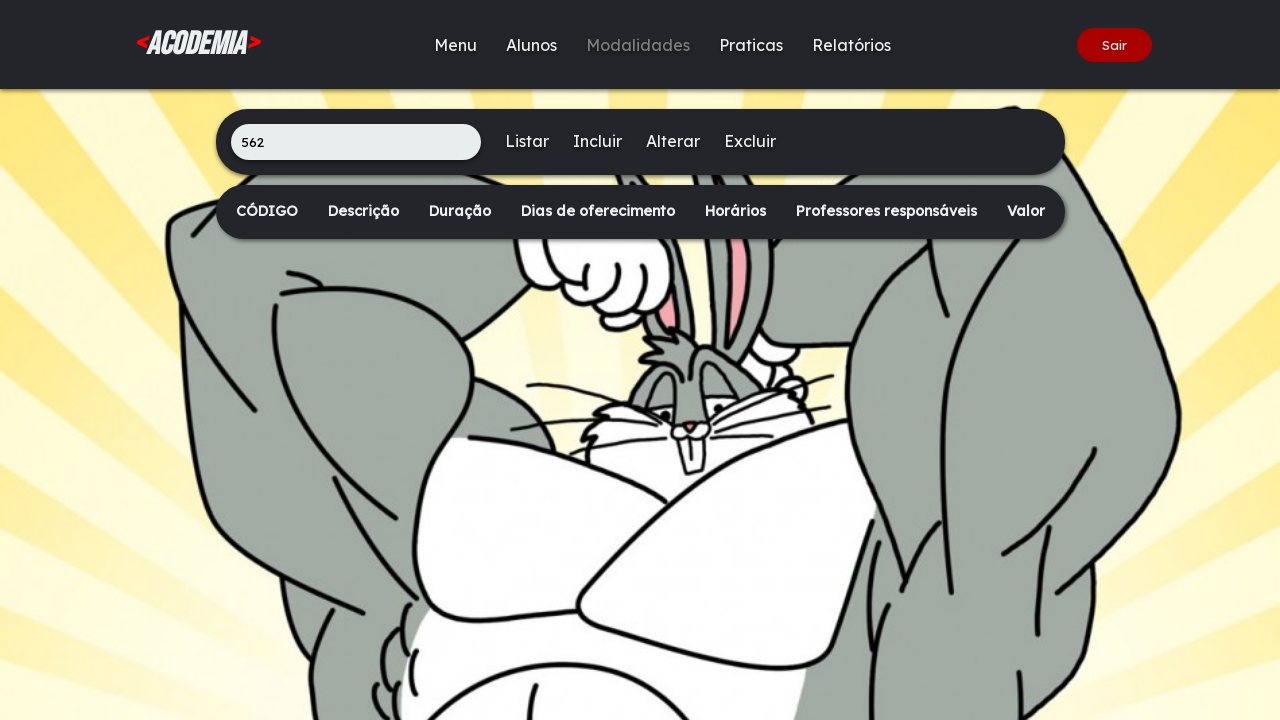

Clicked Insert button at (597, 141) on xpath=/html/body/div[2]/main/div[1]/ul/li[3]/a
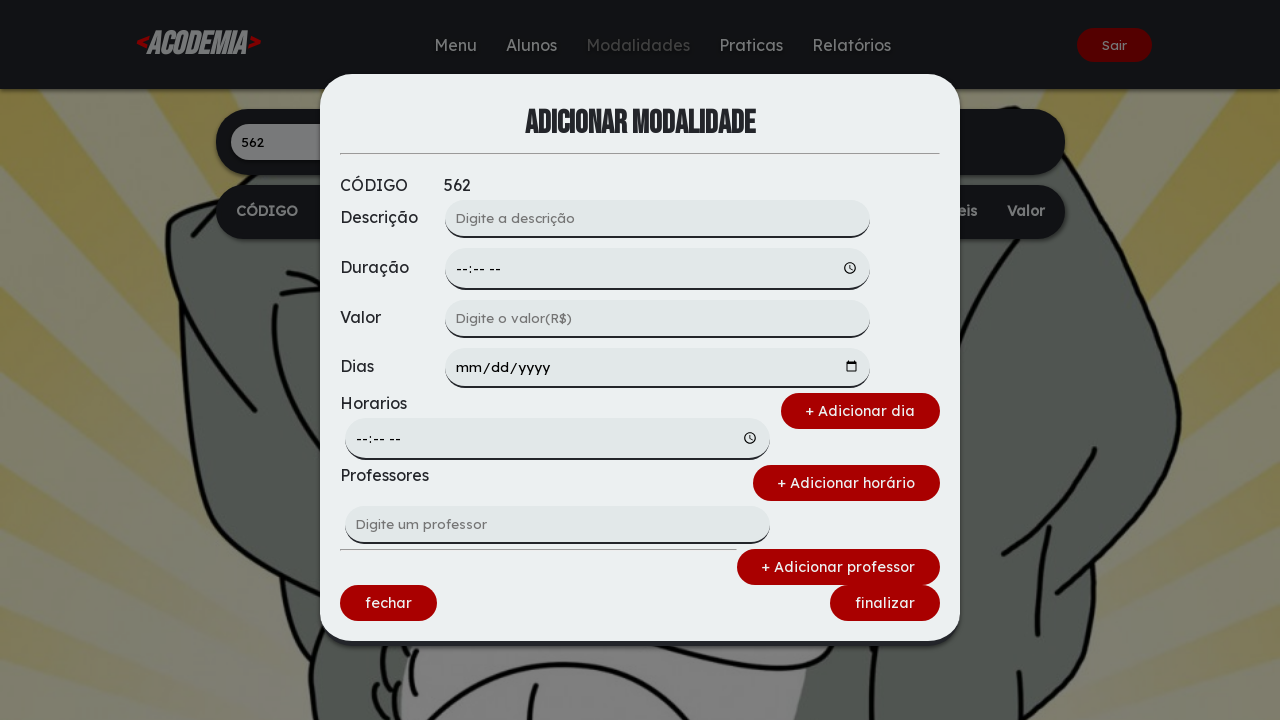

Insert container appeared
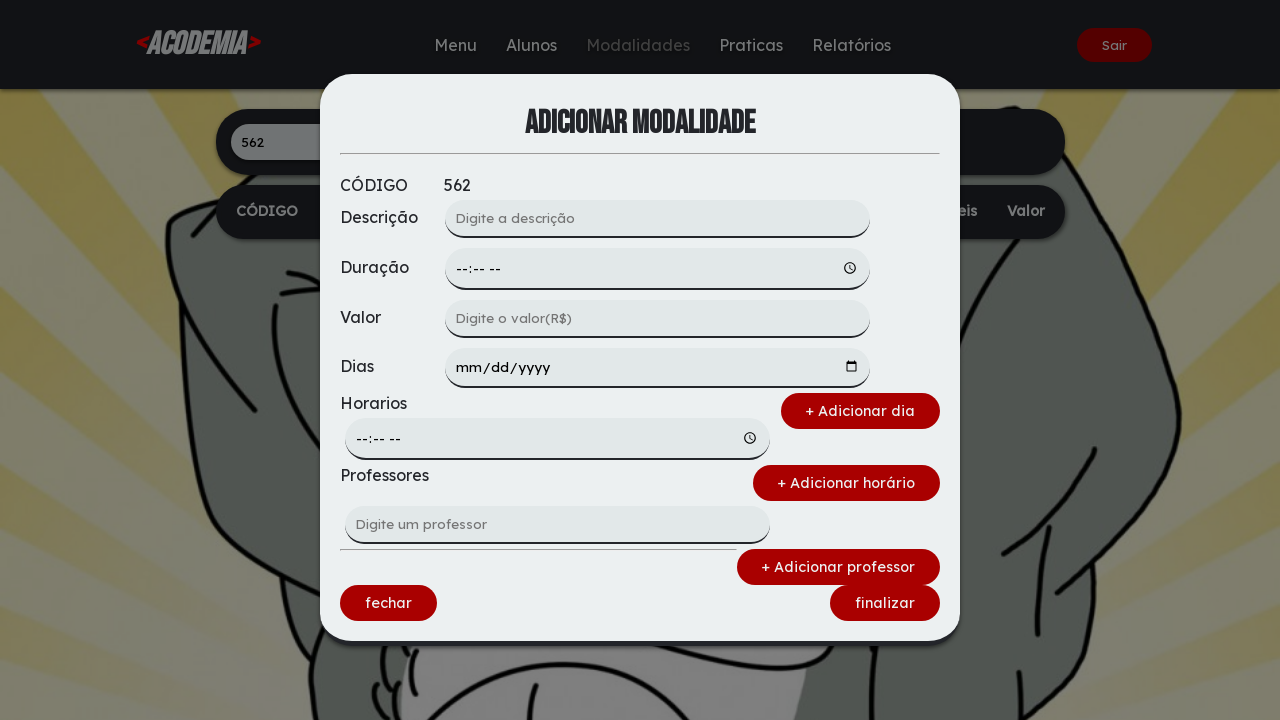

Waited for Finalizar button to load
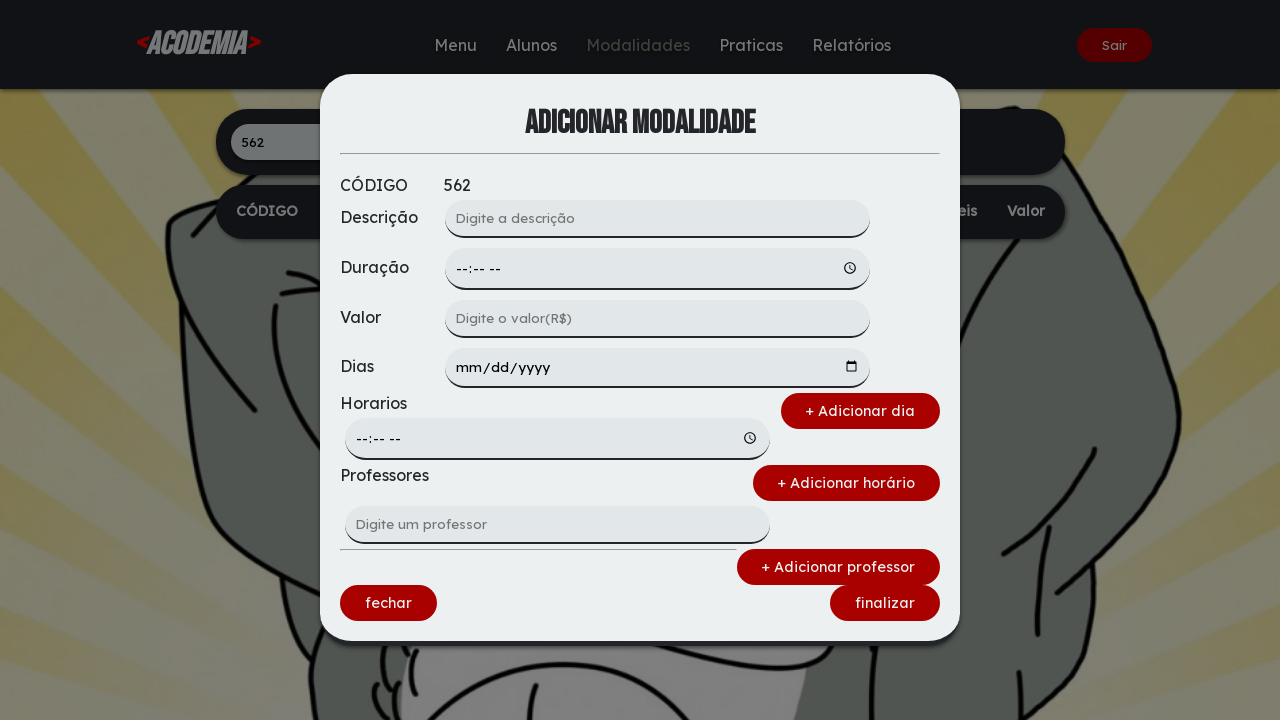

Clicked Finalizar button without filling required fields at (885, 603) on xpath=/html/body/div[1]/div/form/div[4]/a[2]
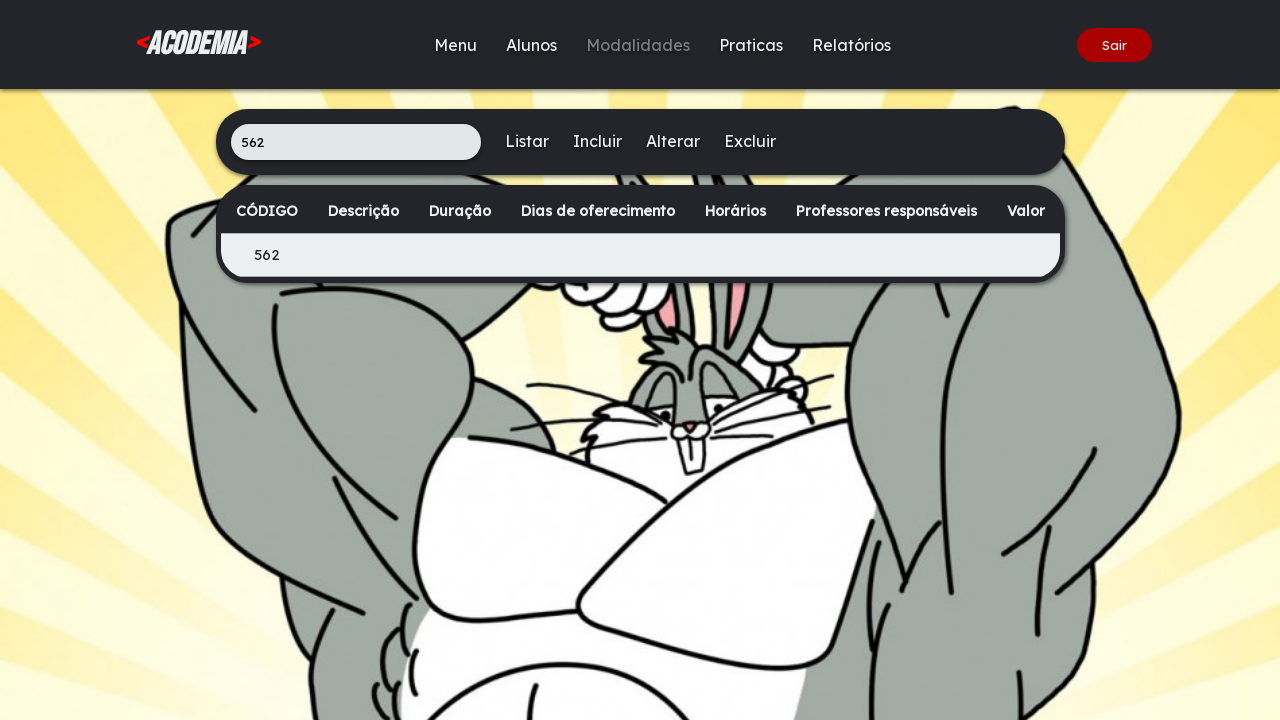

Content table loaded, error message should be visible
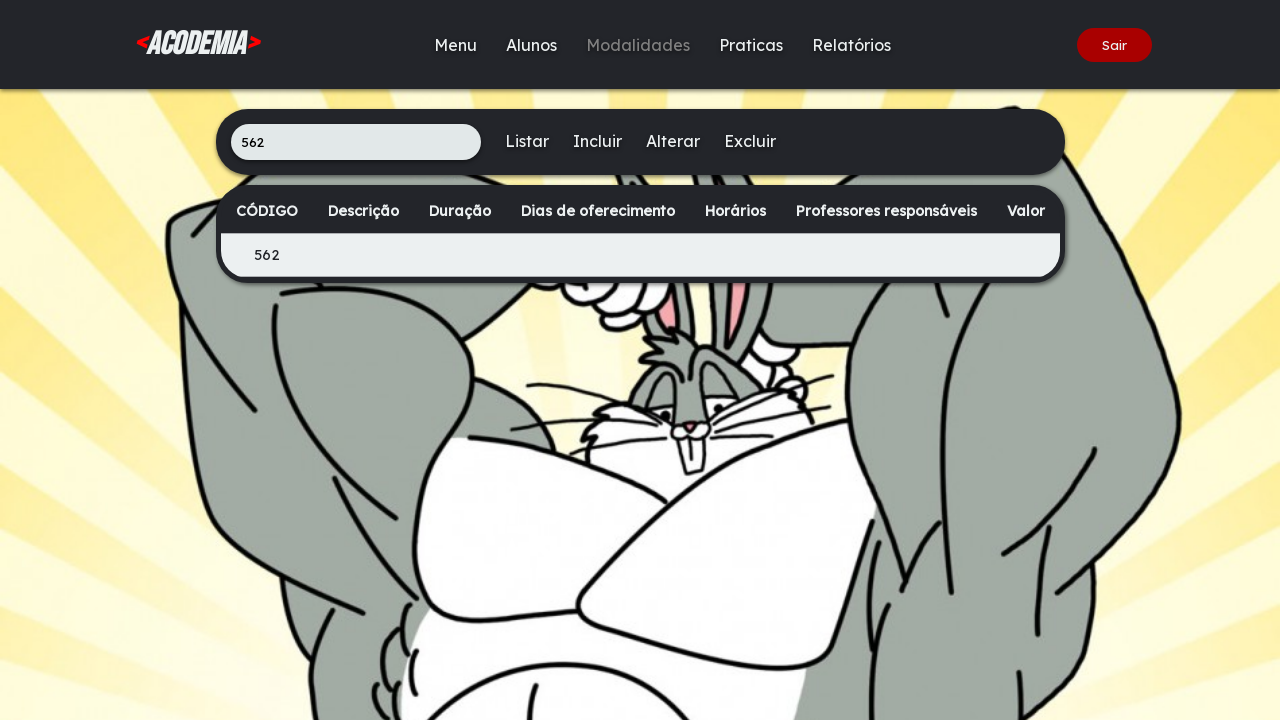

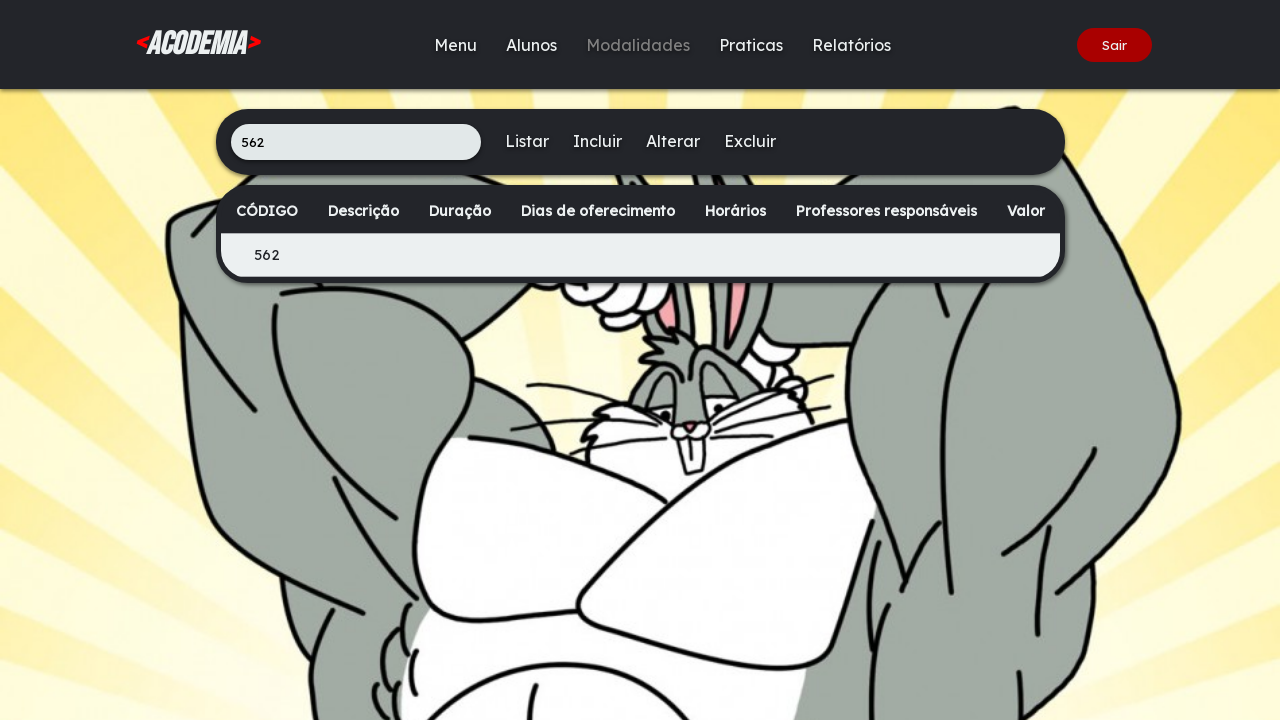